Tests user registration flow by navigating to sign-in page, clicking on create account, and filling out the registration form with randomly generated user details

Starting URL: https://mystore-testlab.coderslab.pl/index.php

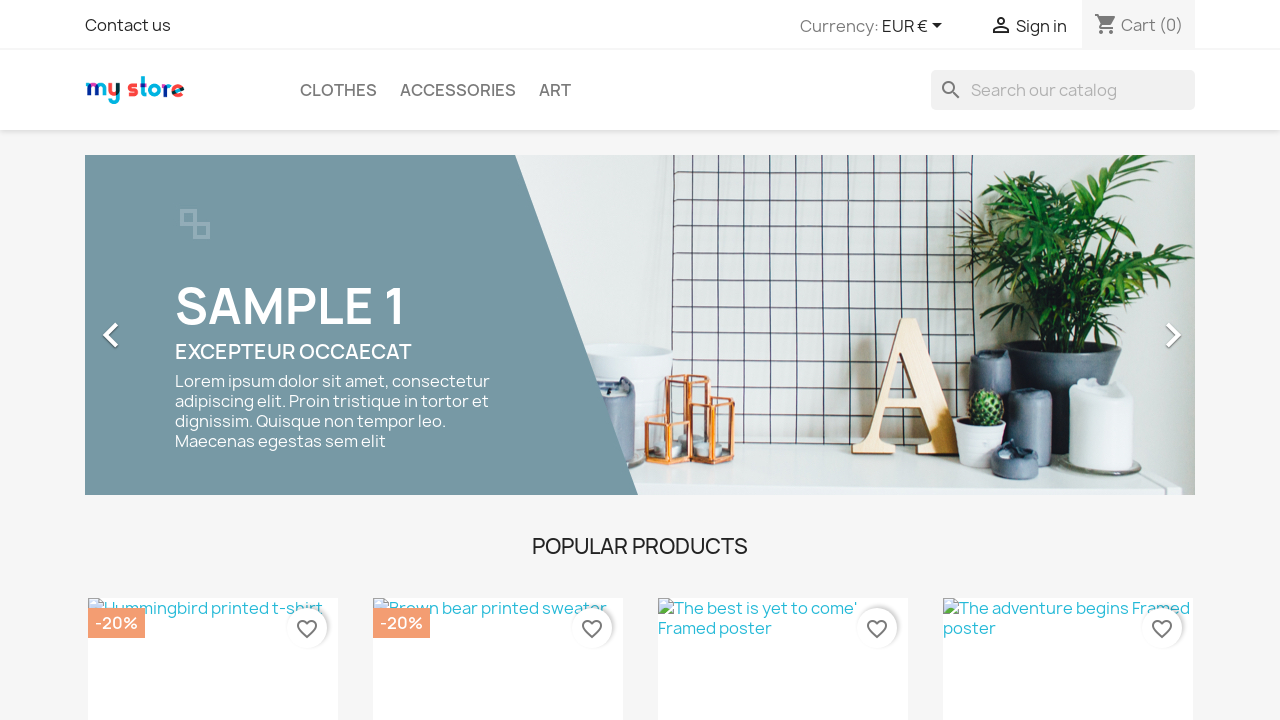

Clicked on Sign In link to navigate to login page at (1001, 27) on a[title='Log in to your customer account']
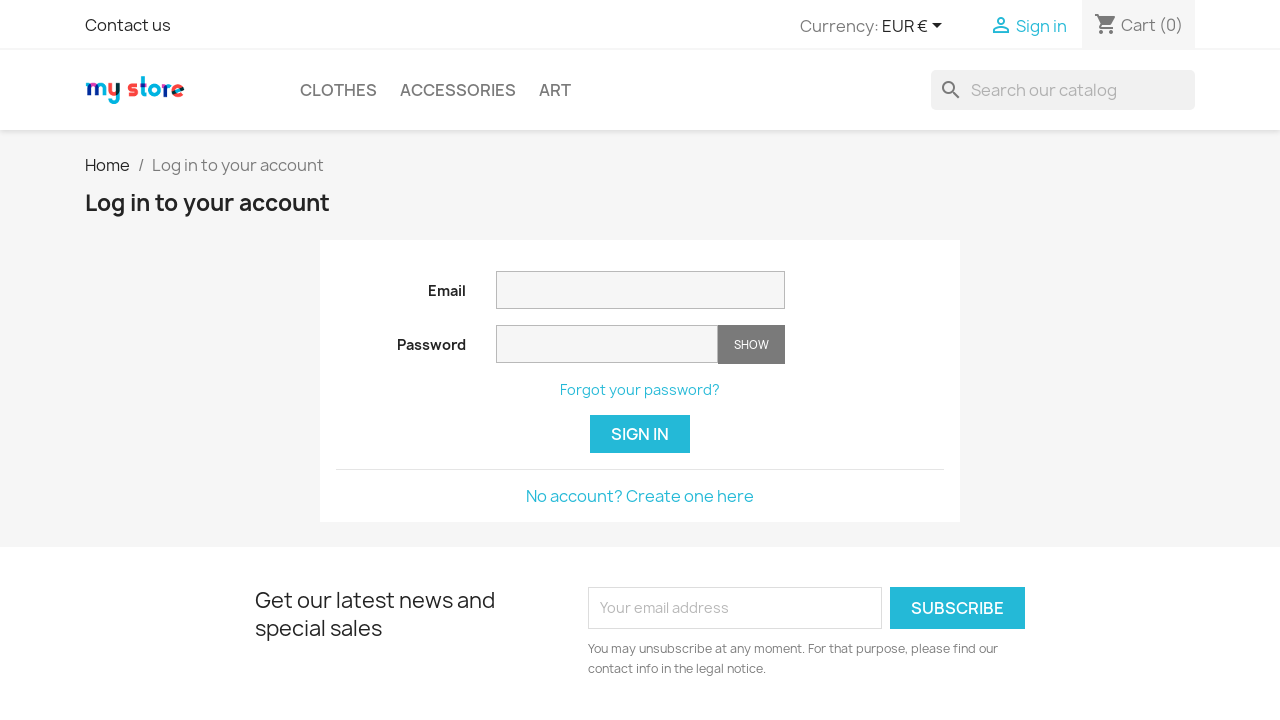

Clicked on 'Create account' link to display registration form at (640, 496) on a[data-link-action='display-register-form']
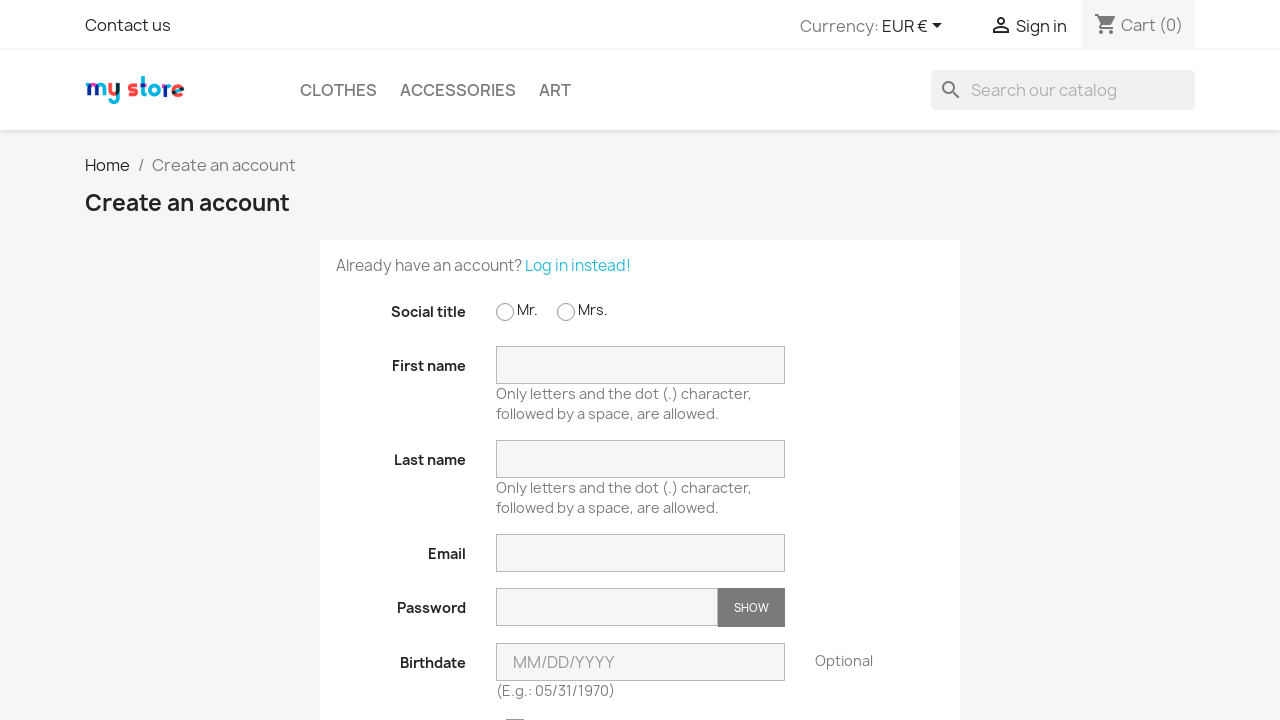

Selected social title (Mr.) at (506, 313) on input[name='id_gender'][value='1']
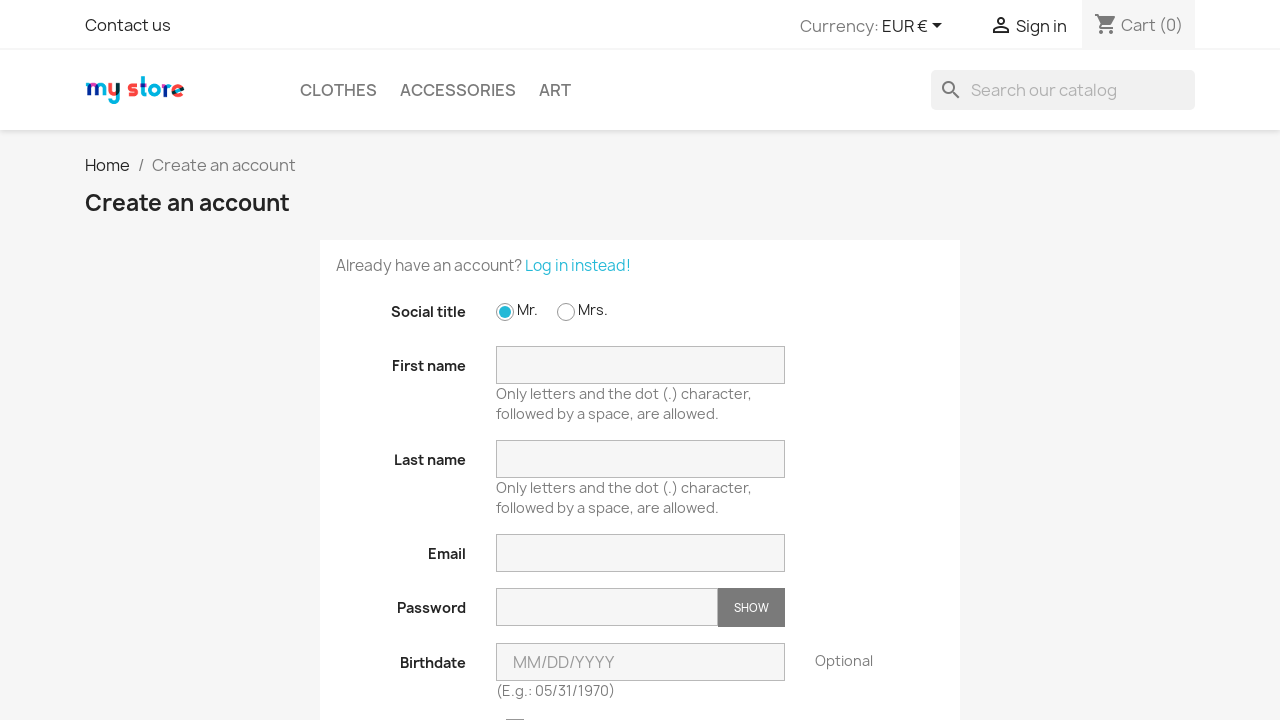

Filled first name field with 'Marcin' on input[name='firstname']
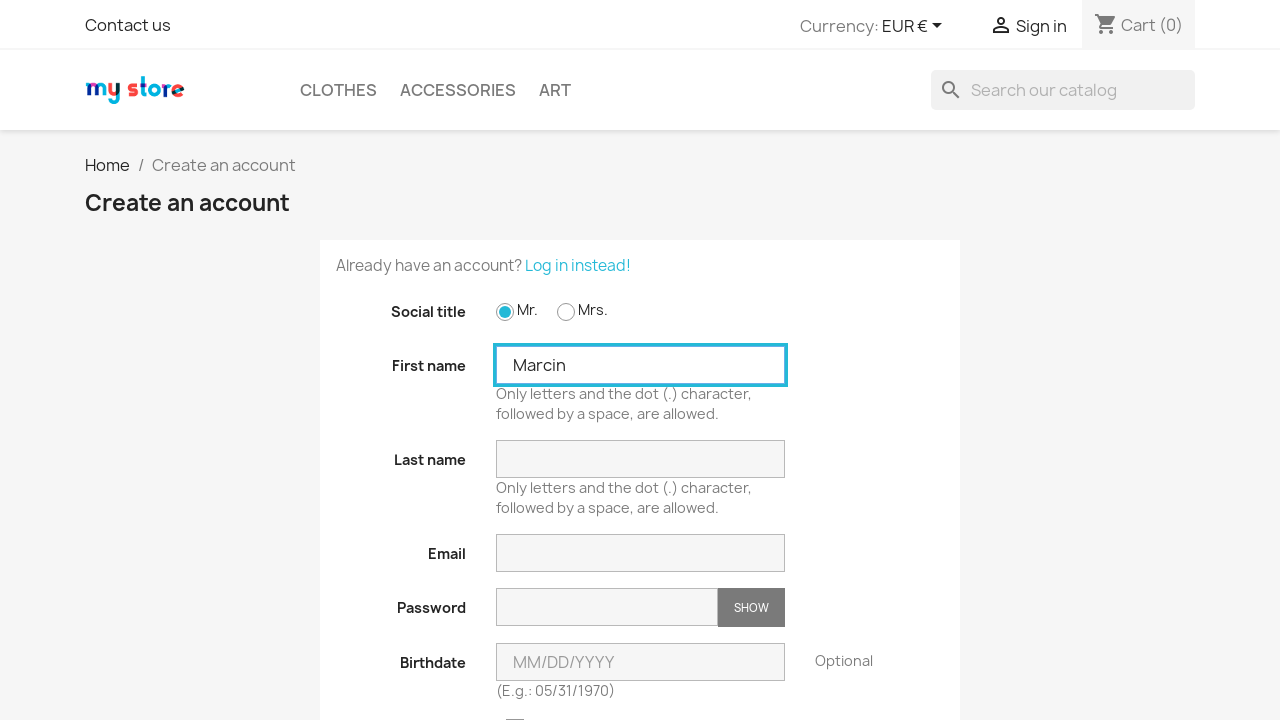

Filled last name field with 'Kot' on input[name='lastname']
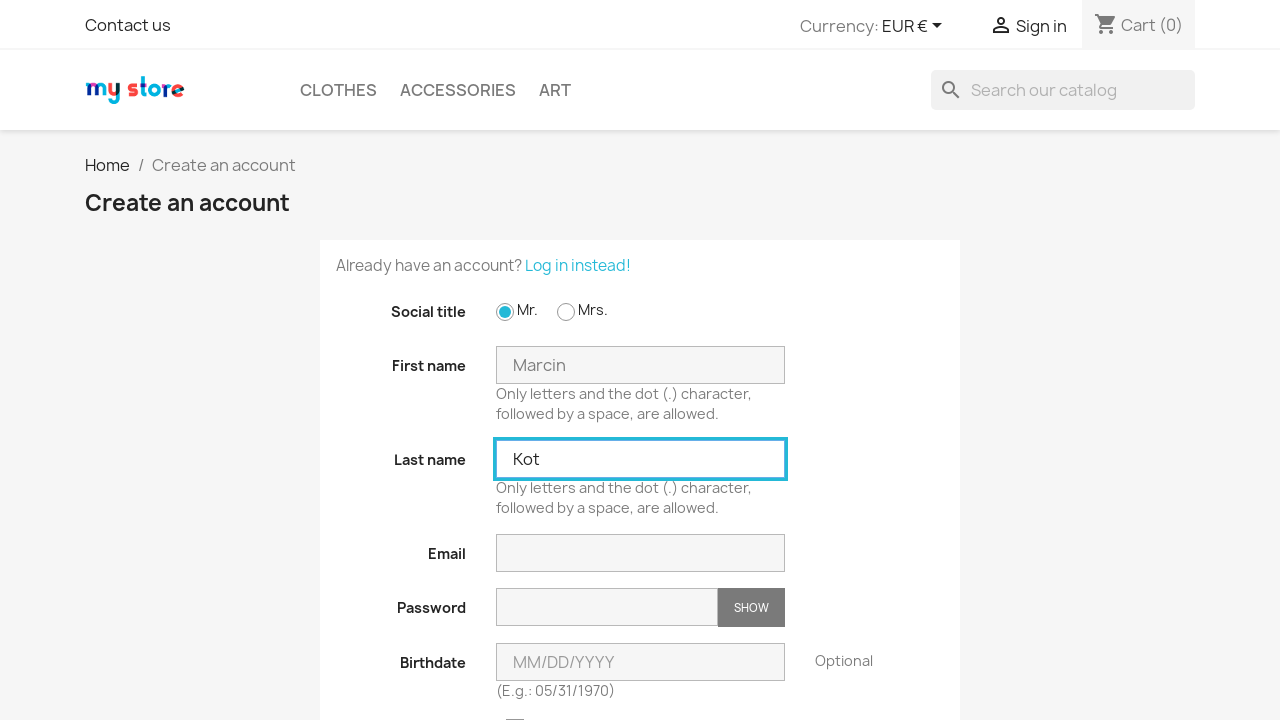

Filled email field with randomly generated address 'MarcinKot179849439@gmail.com' on input[name='email']
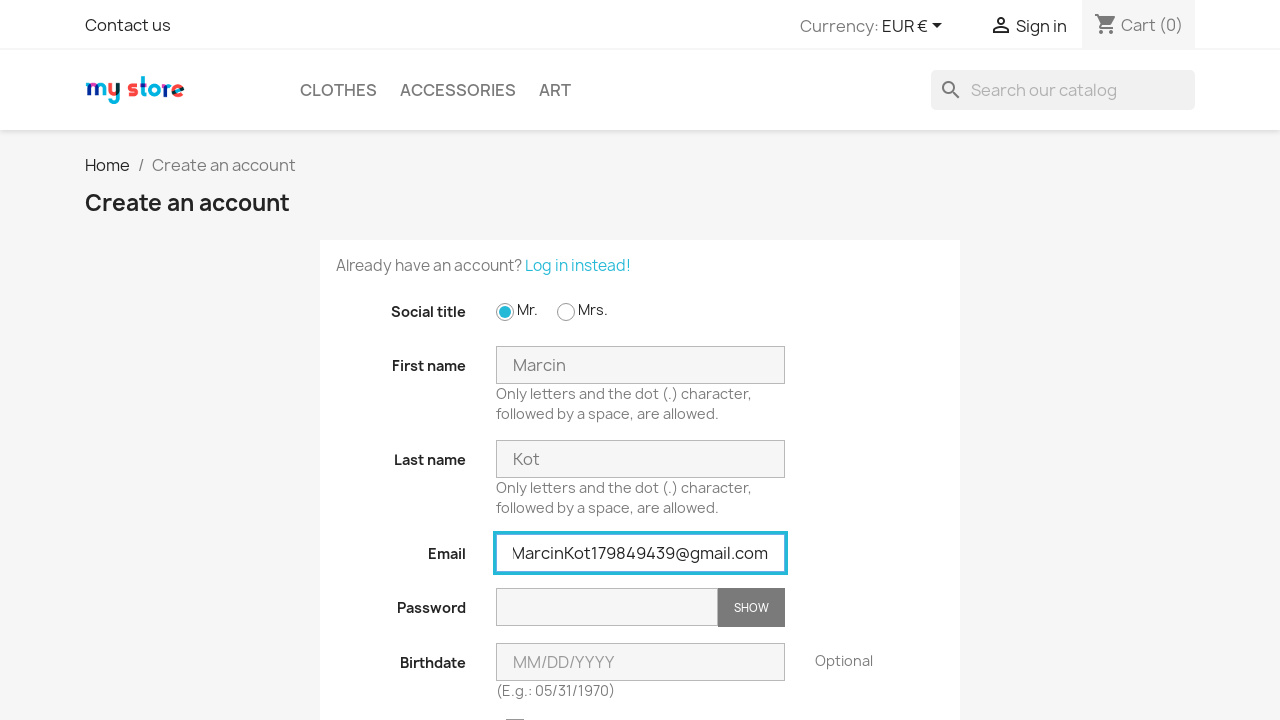

Filled password field with randomly generated password on input[name='password']
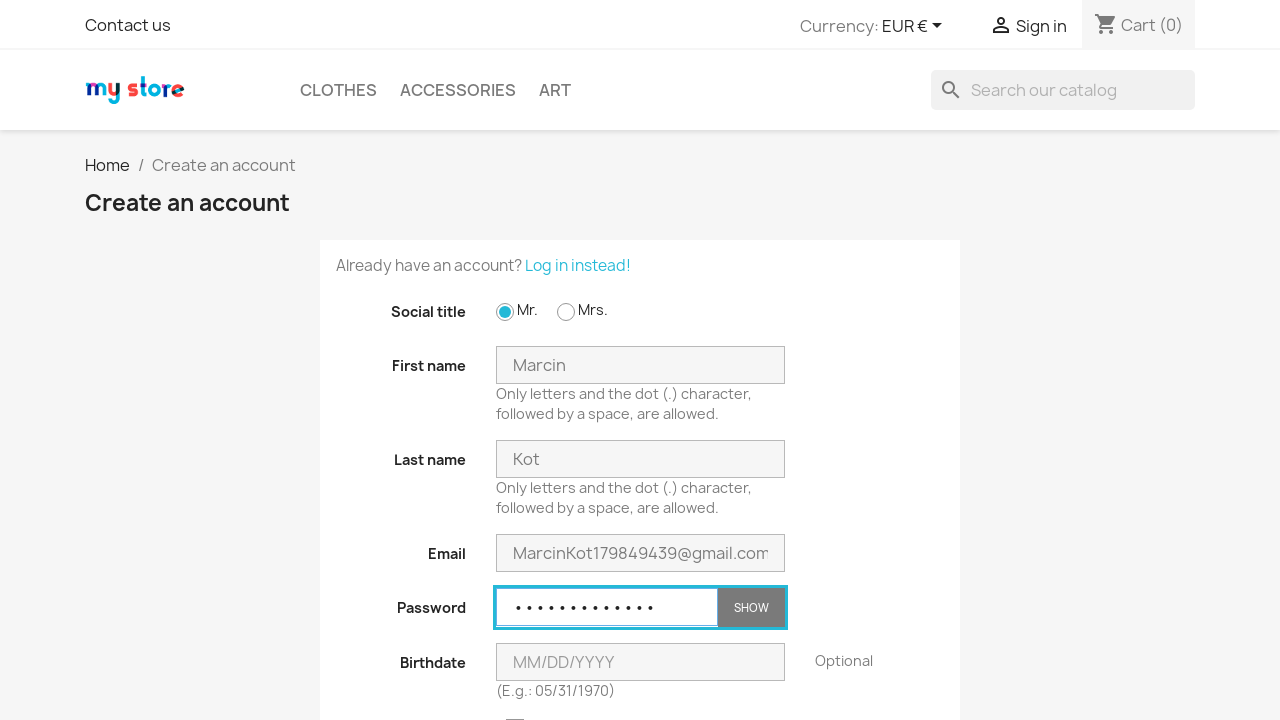

Clicked Save button to submit user registration form at (902, 360) on button[data-link-action='save-customer']
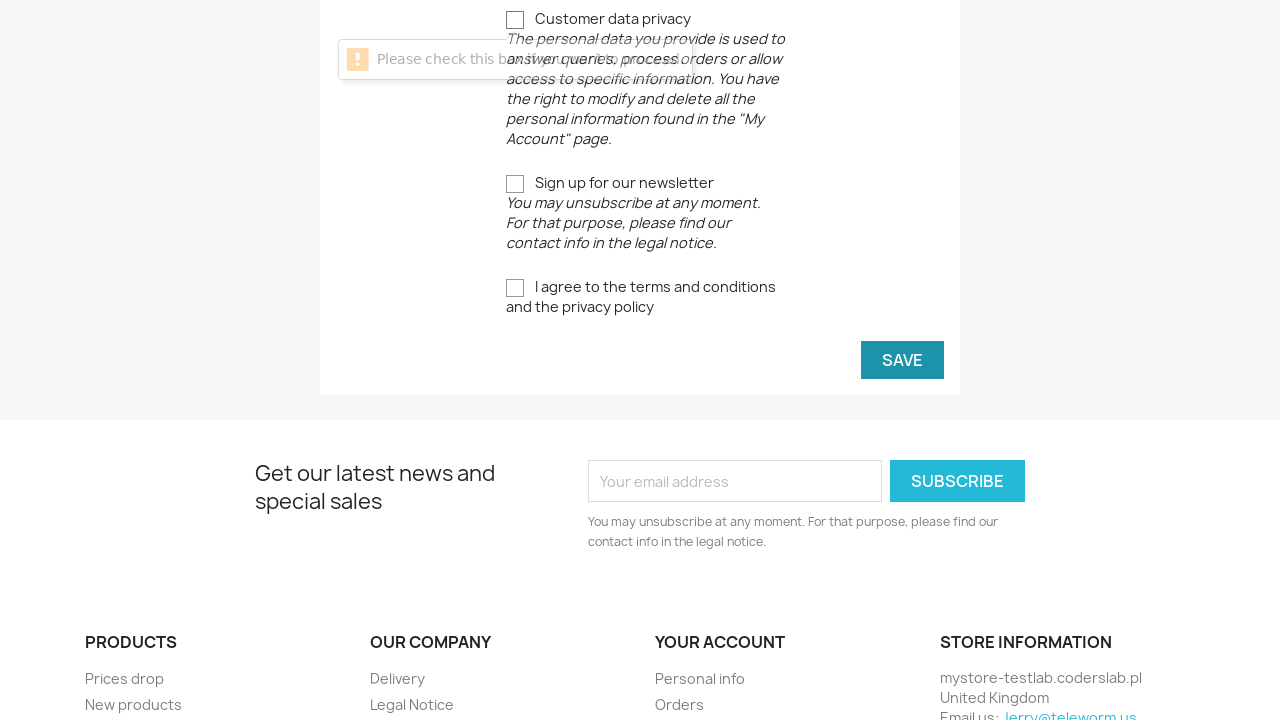

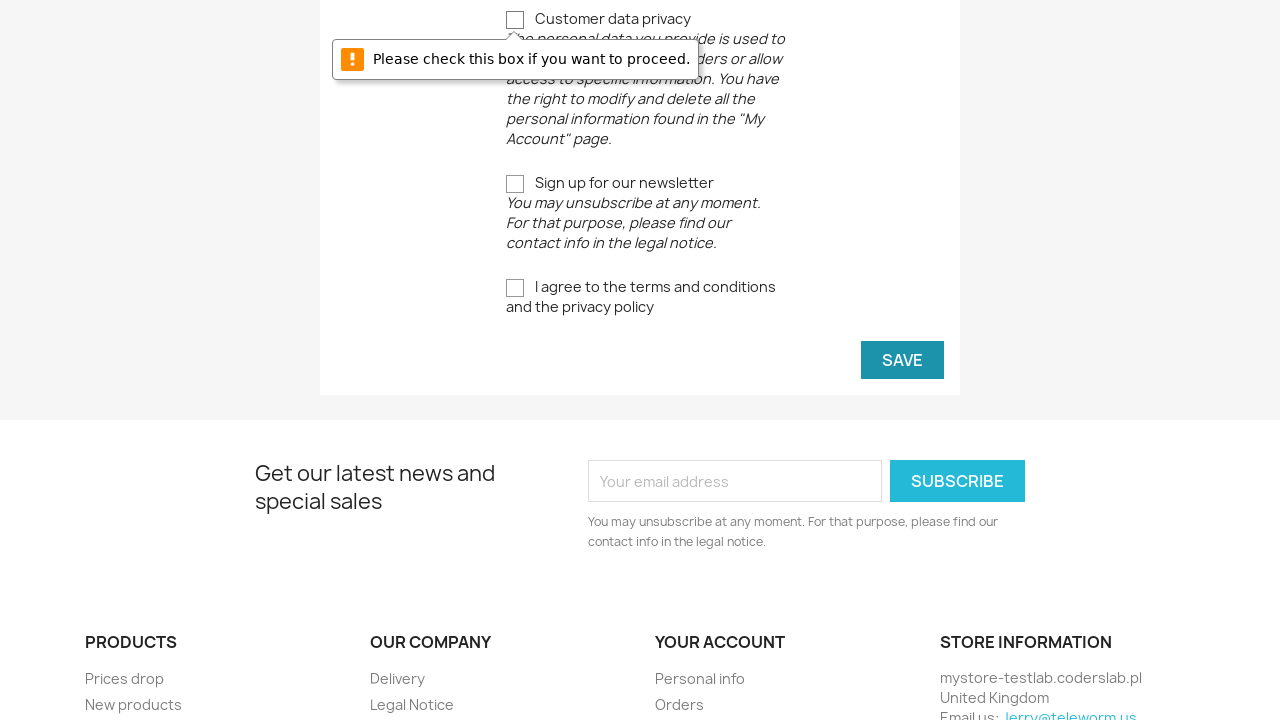